Navigates to CS-Cart Development page via Technologies dropdown and returns back

Starting URL: https://www.tranktechnologies.com/

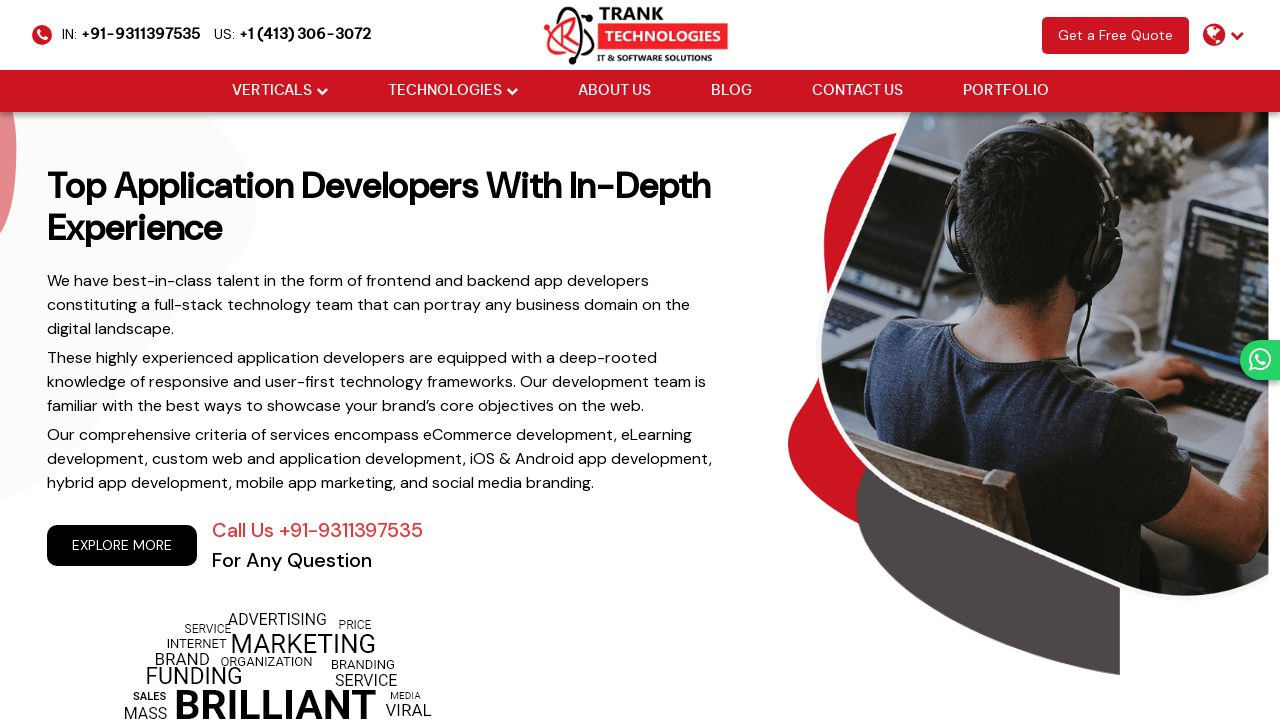

Hovered over Technologies dropdown menu at (444, 91) on xpath=//li[@class='drop_down']//a[@href='#'][normalize-space()='Technologies']
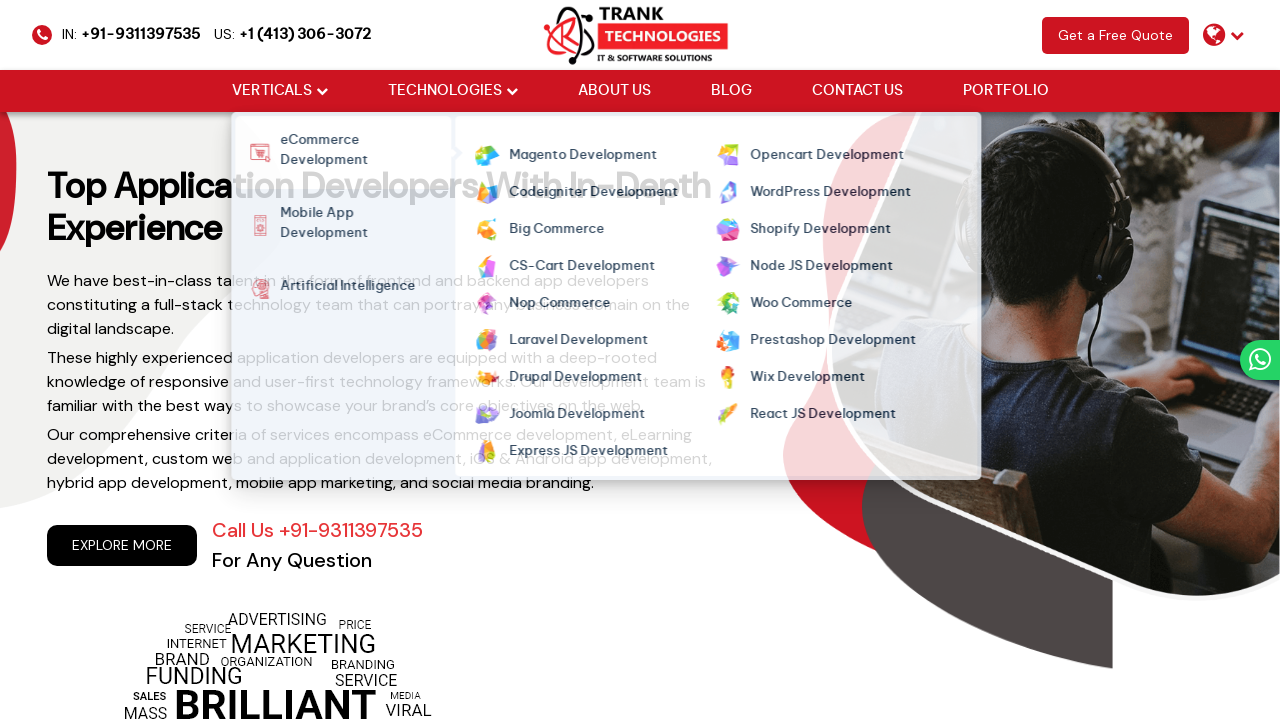

Waited for dropdown menu to appear
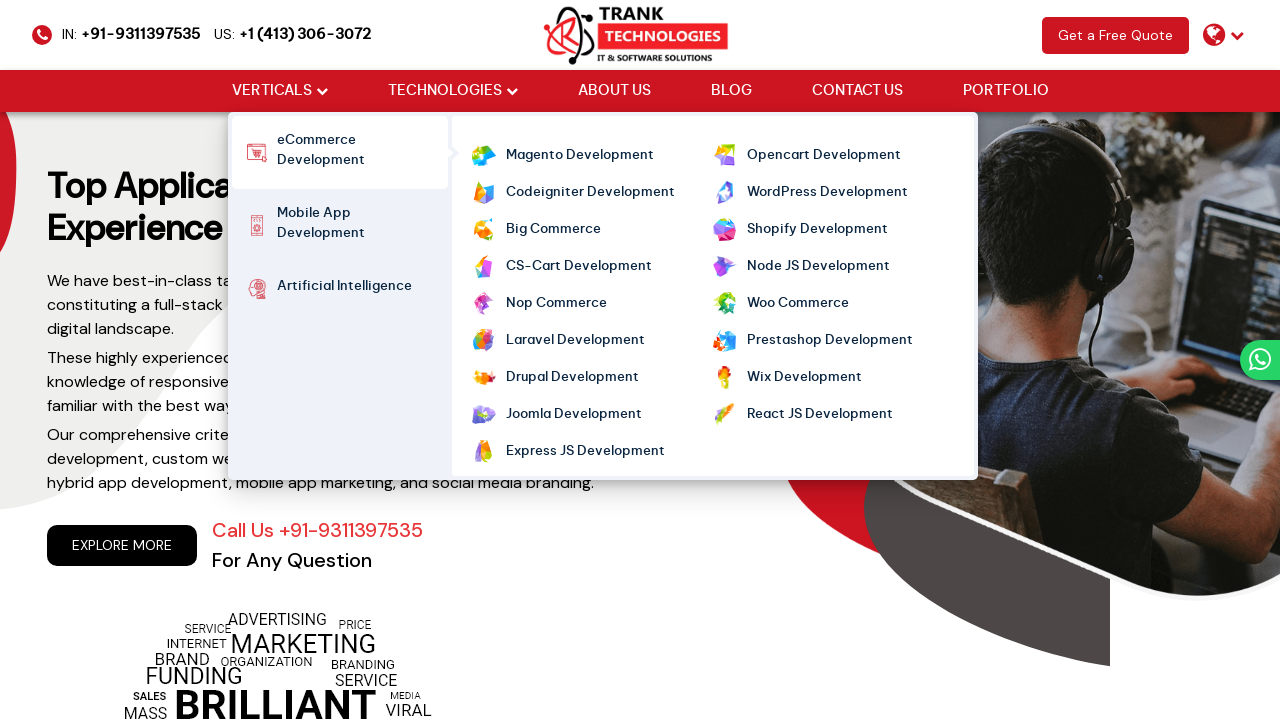

Clicked on CS-Cart Development link from Technologies dropdown at (578, 267) on xpath=//ul[@class='cm-flex cm-flex-wrap']//a[normalize-space()='CS-Cart Developm
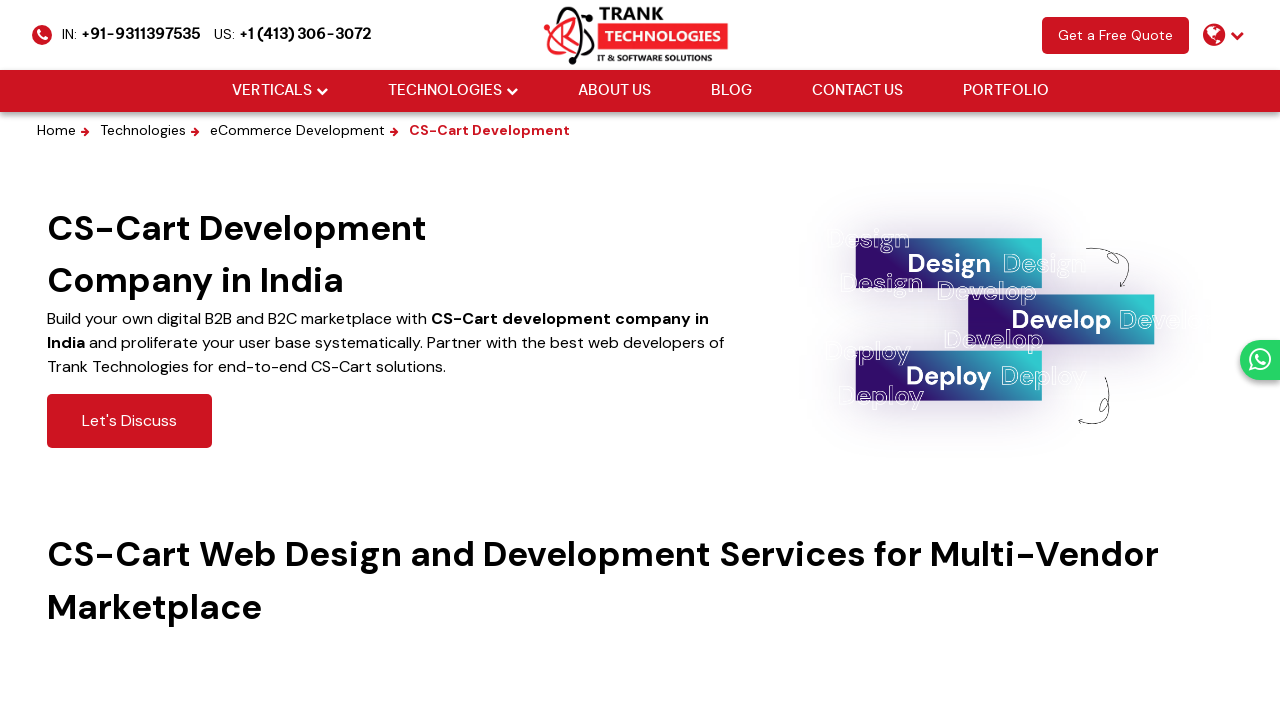

Waited for CS-Cart Development page to load
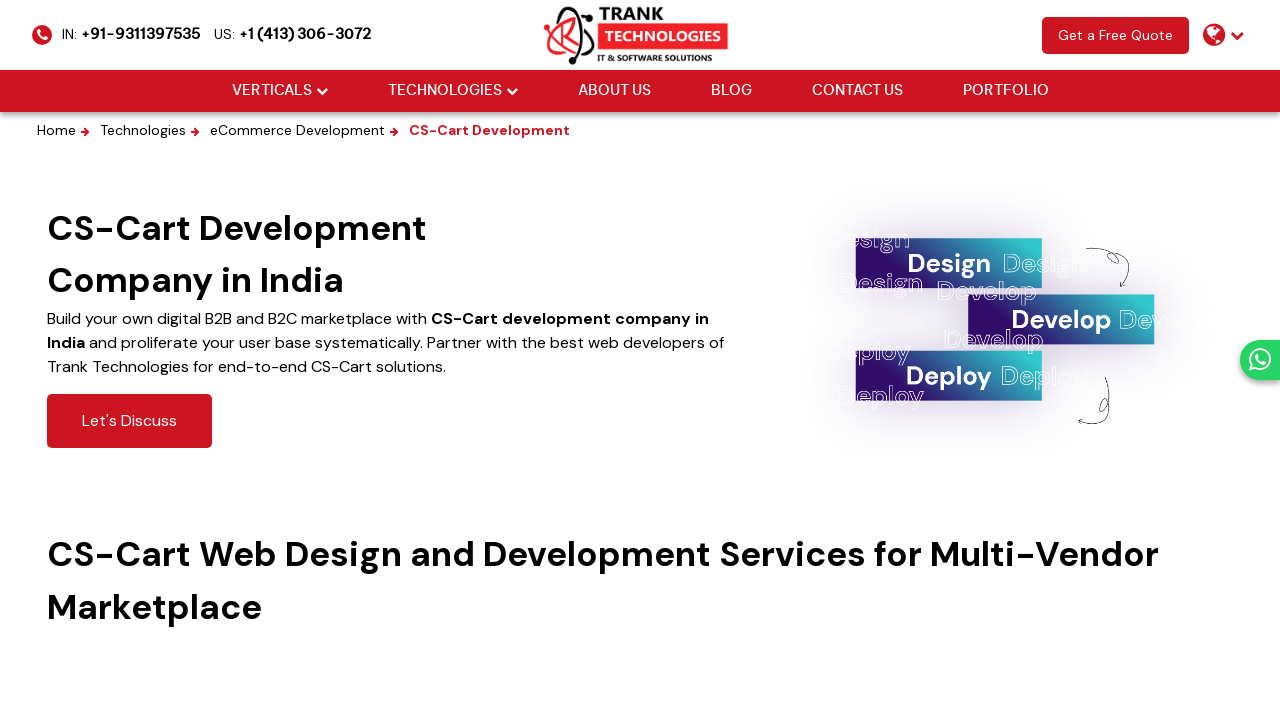

Navigated back to previous page
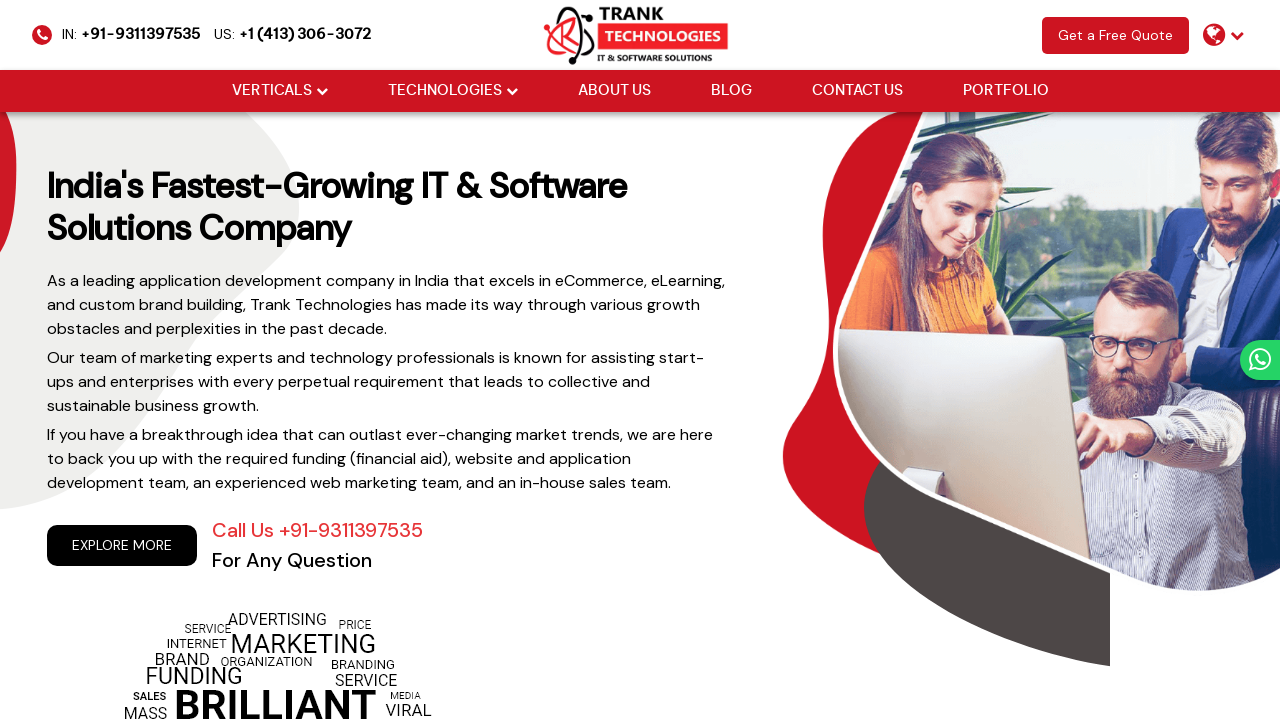

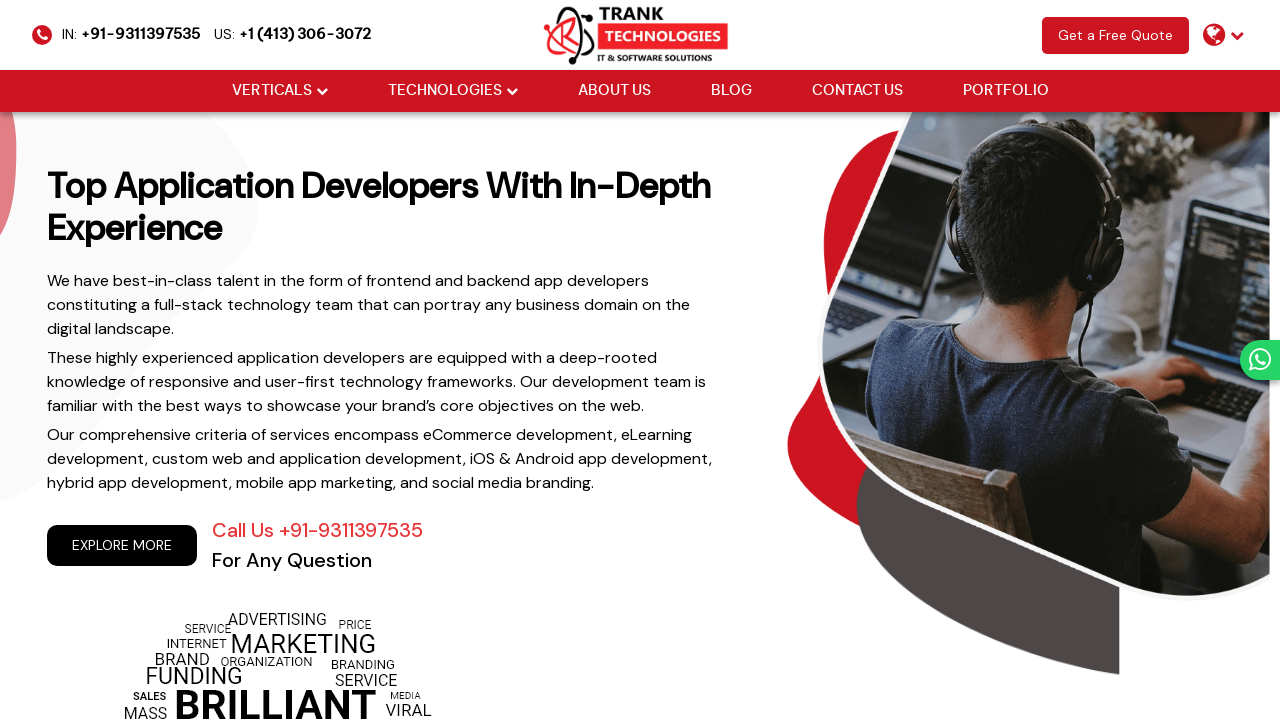